Navigates to the OrangeHRM website and maximizes the browser window

Starting URL: https://www.orangehrm.com/

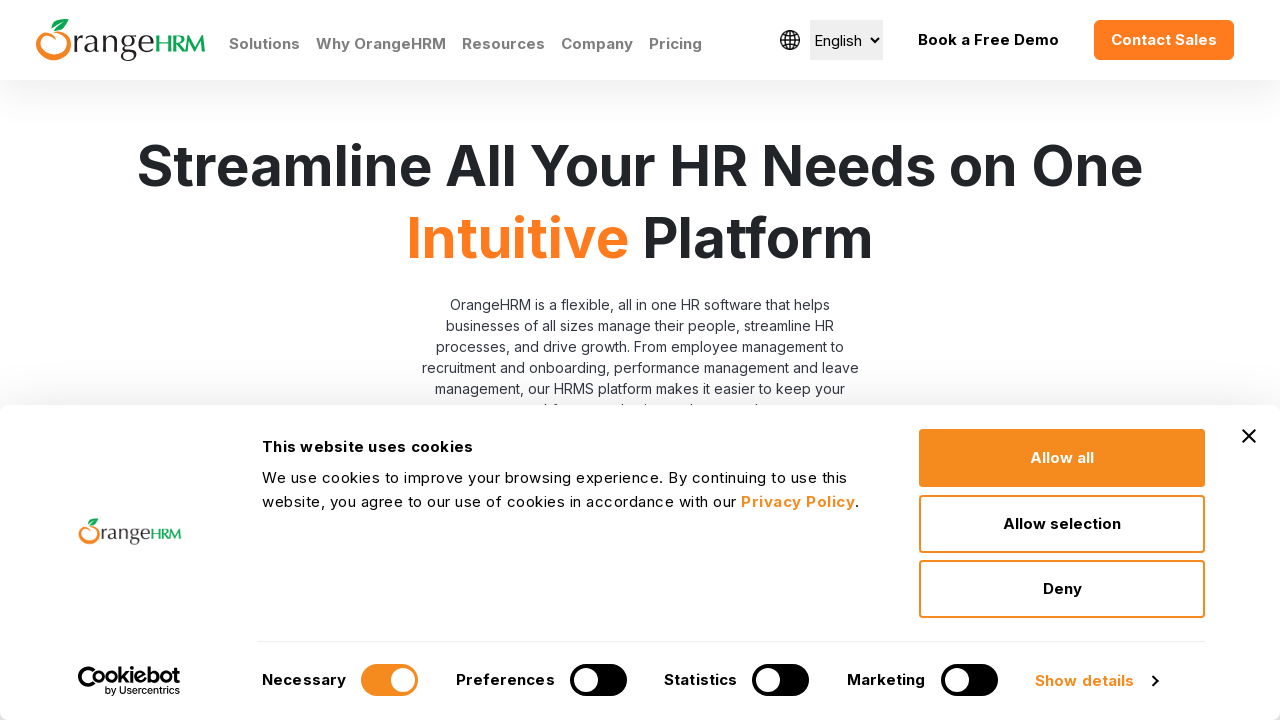

Navigated to OrangeHRM website
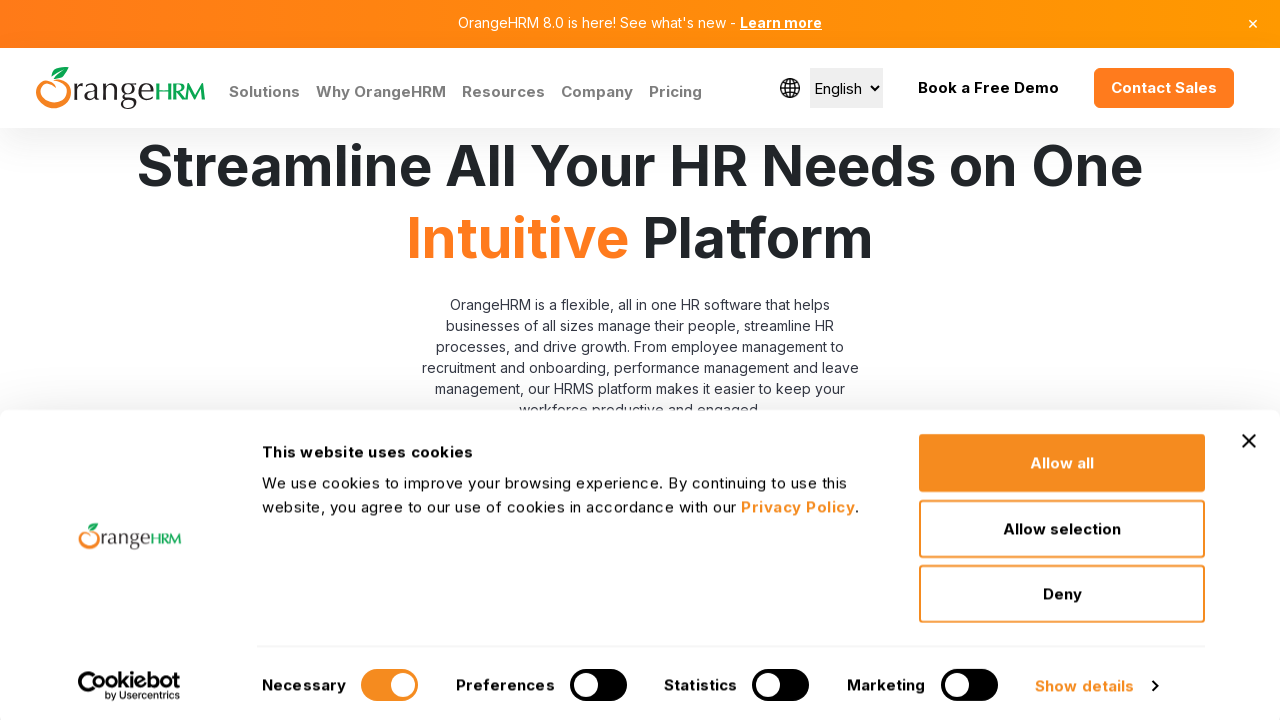

Maximized browser window to 1920x1080
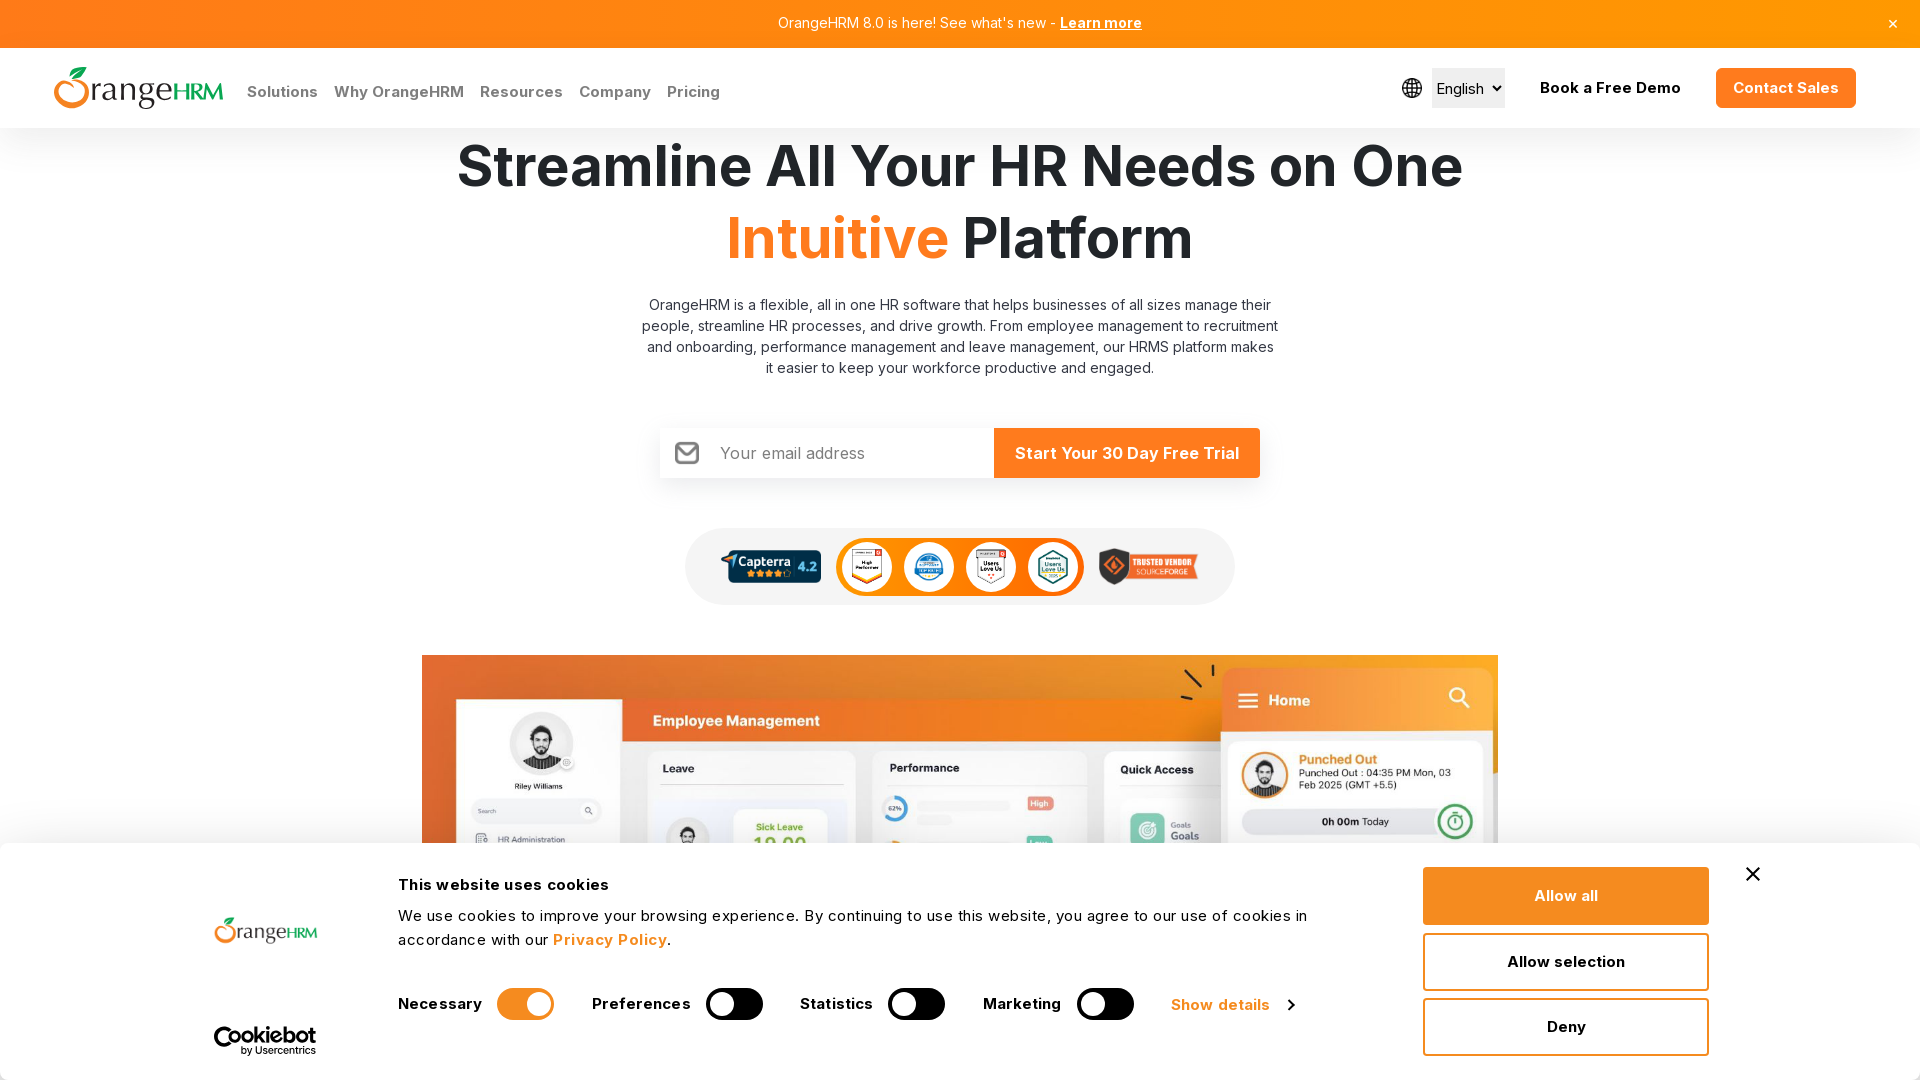

Page fully loaded (networkidle state reached)
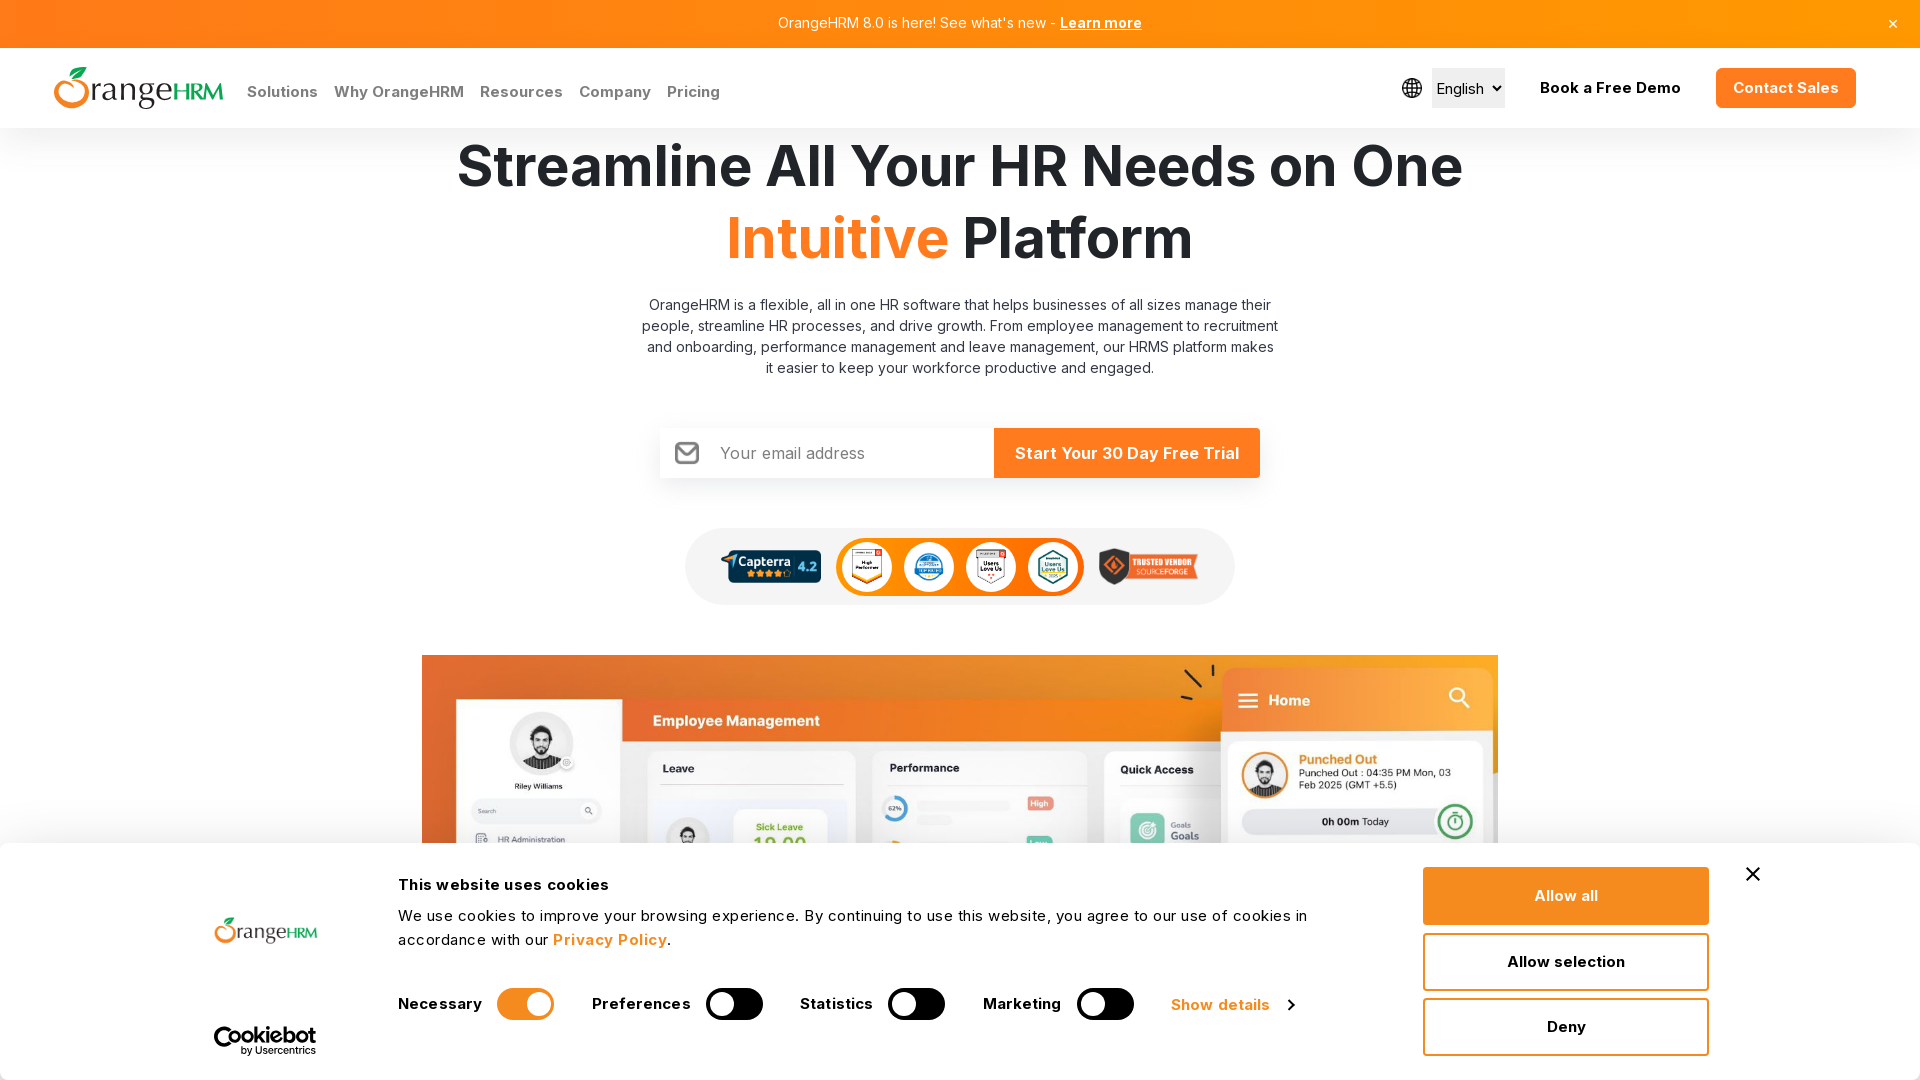

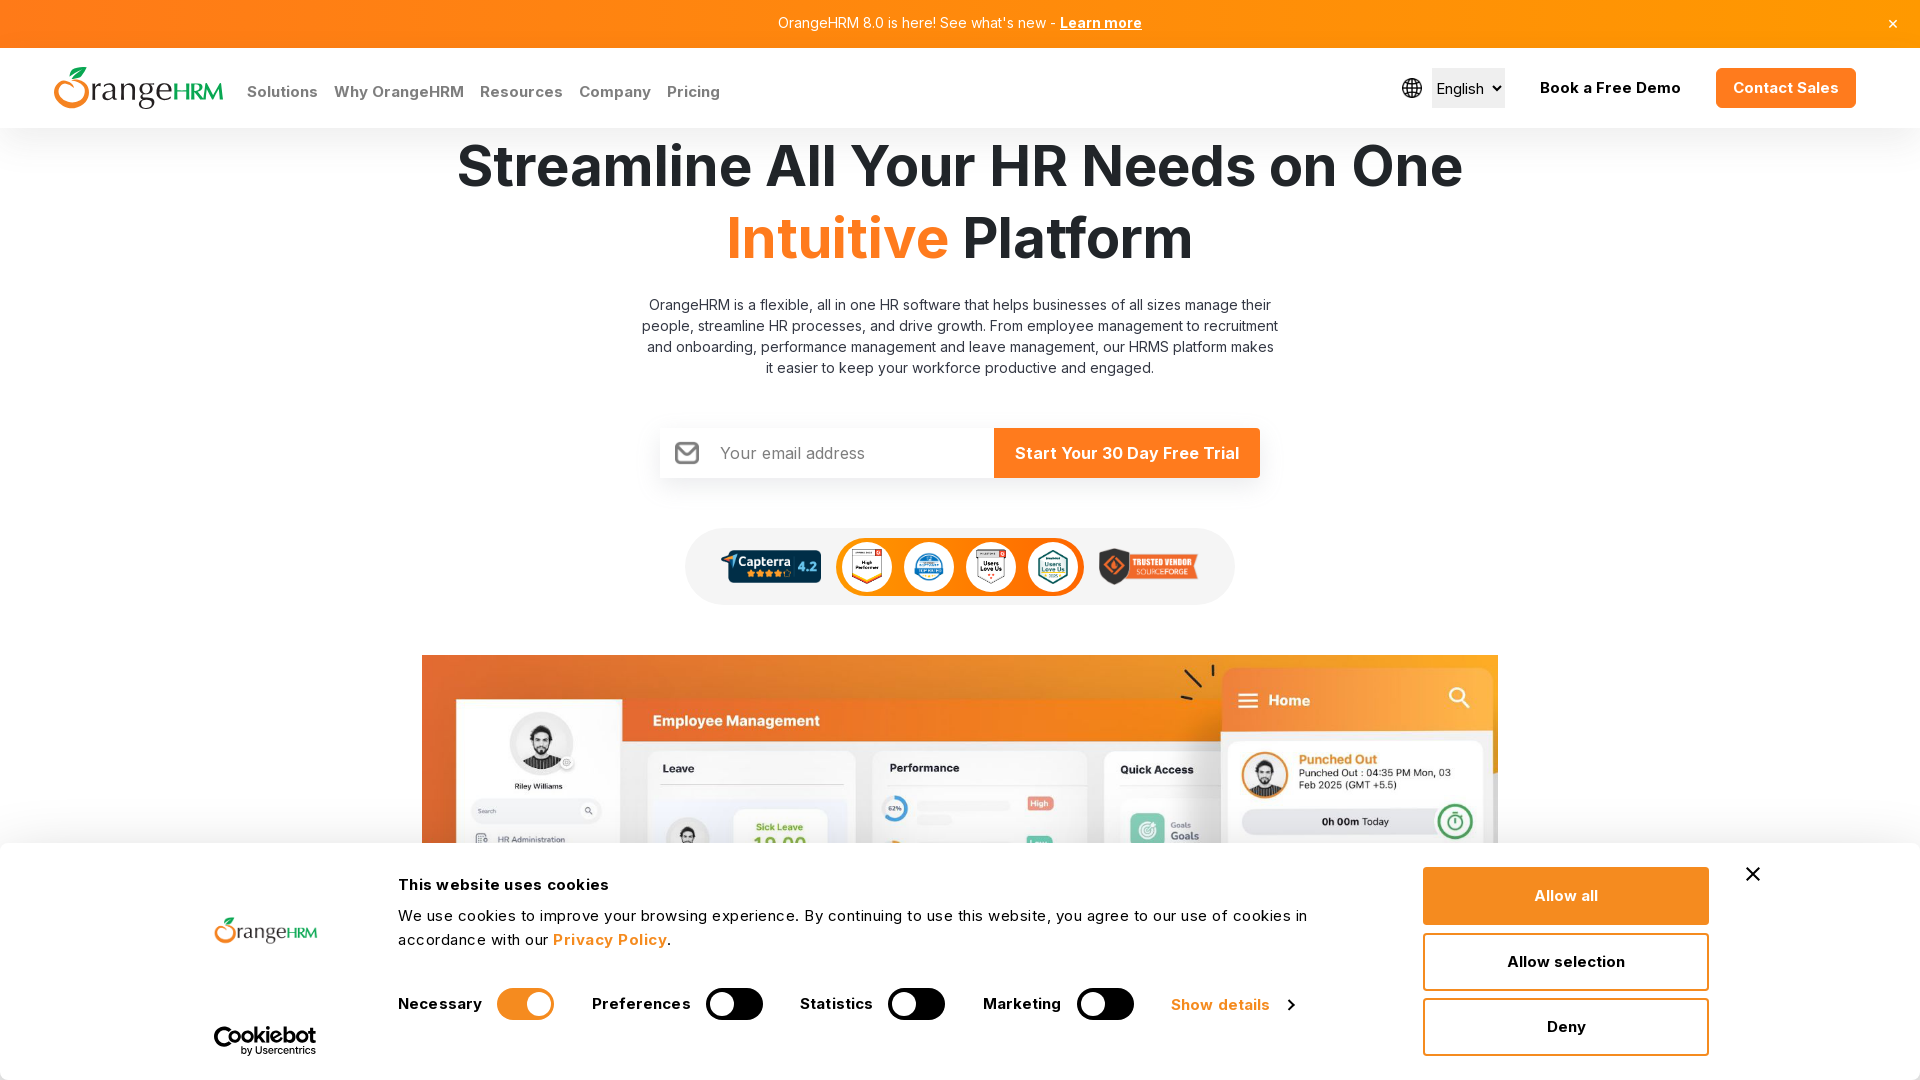